Clicks a checkbox and then verifies if it's selected using the isSelected() method

Starting URL: https://portal.cms.gov/portal/

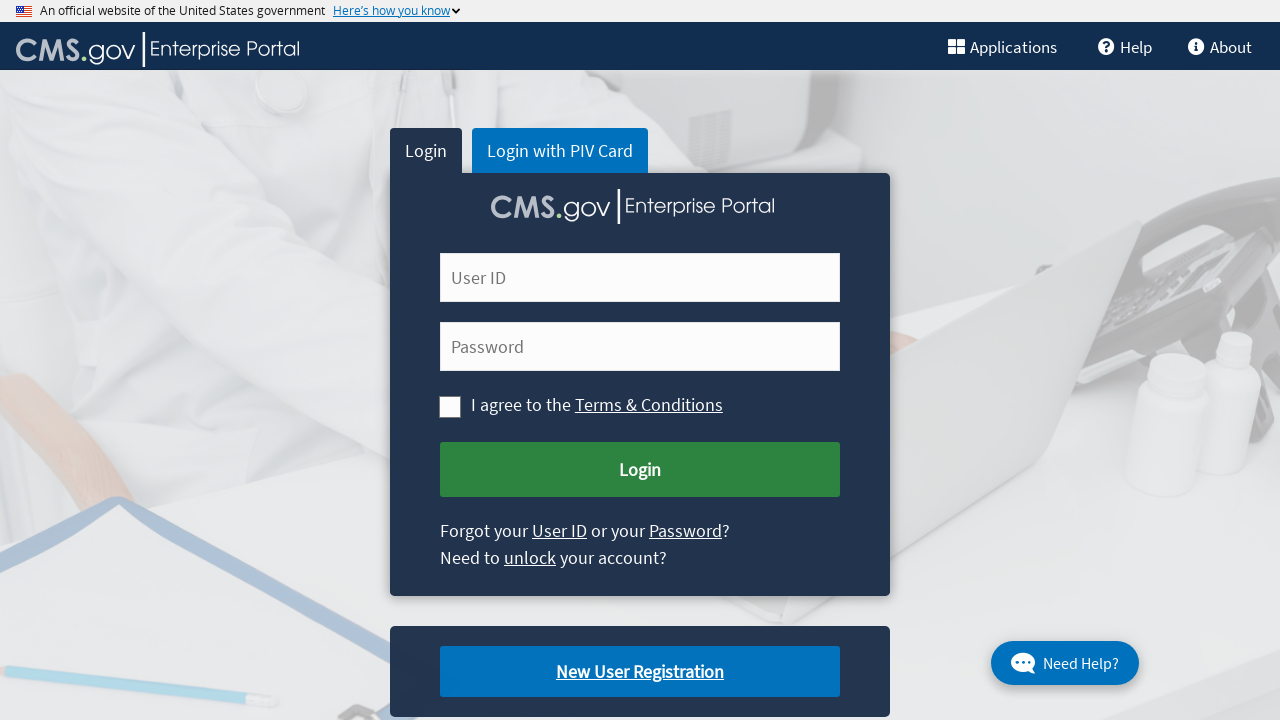

Clicked checkbox with label 'cms-label-tc' at (507, 405) on label#cms-label-tc
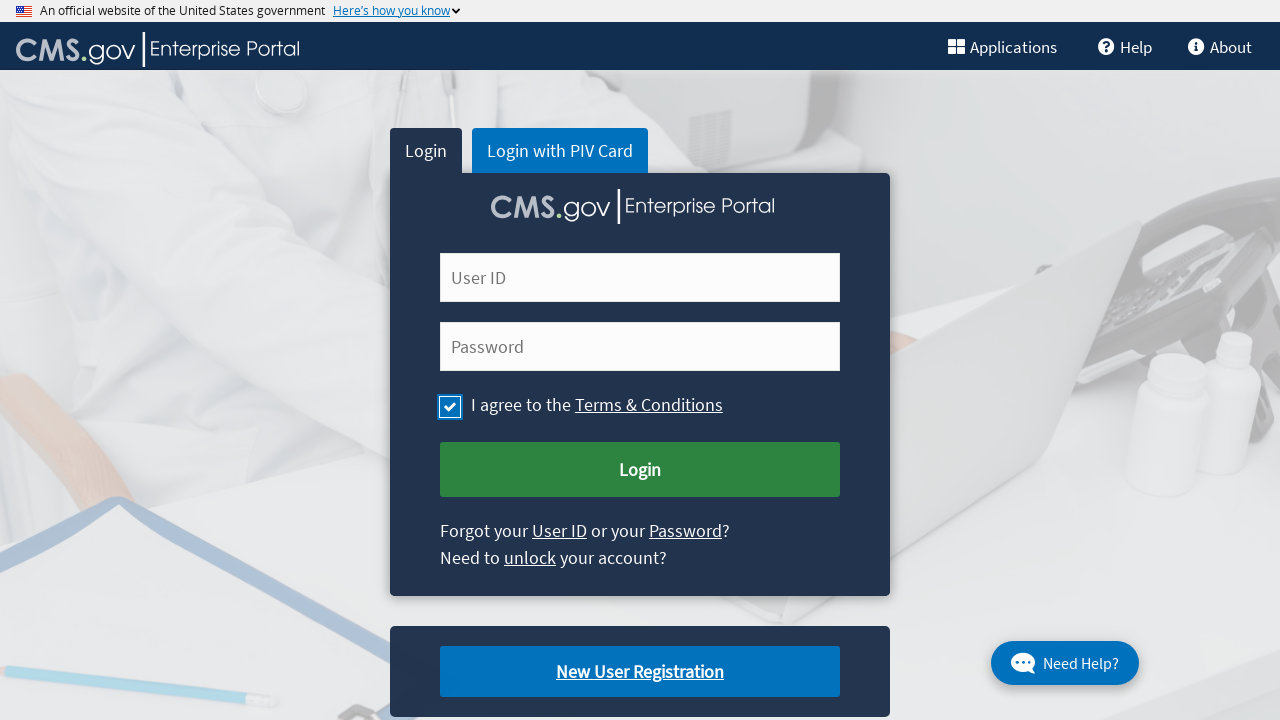

Waited 5 seconds for checkbox action to complete
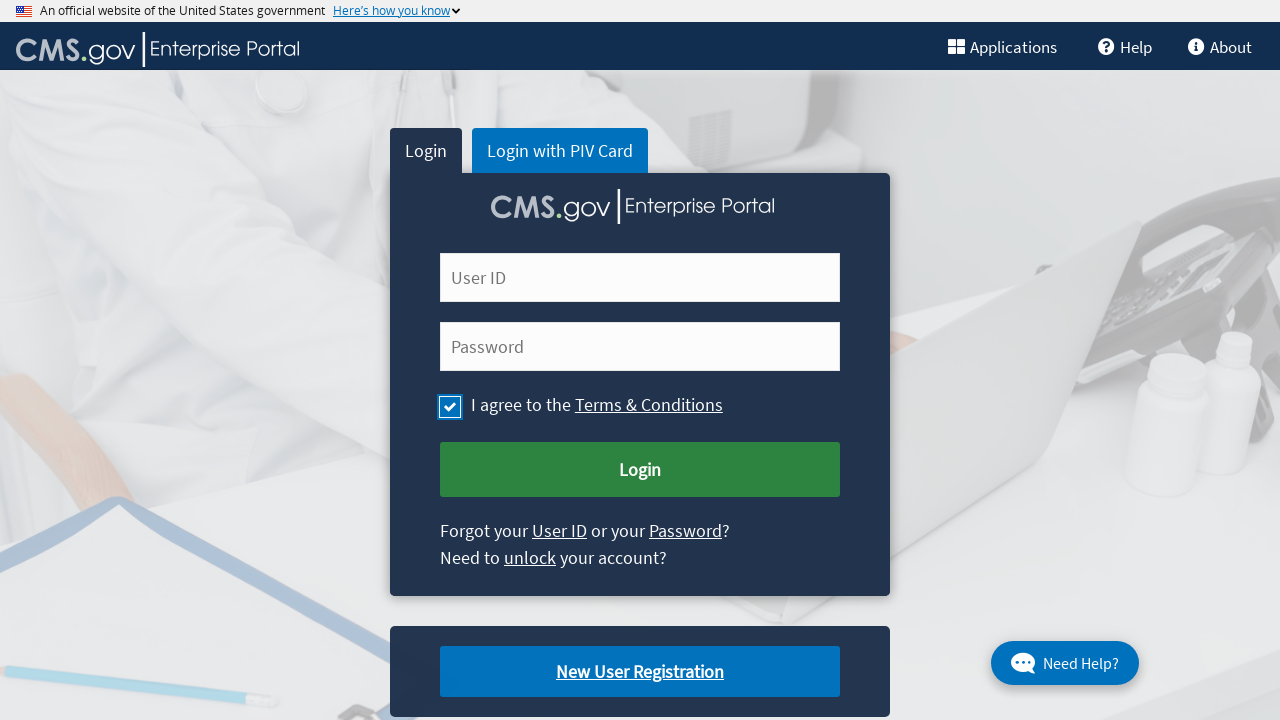

Verified checkbox selection status: True
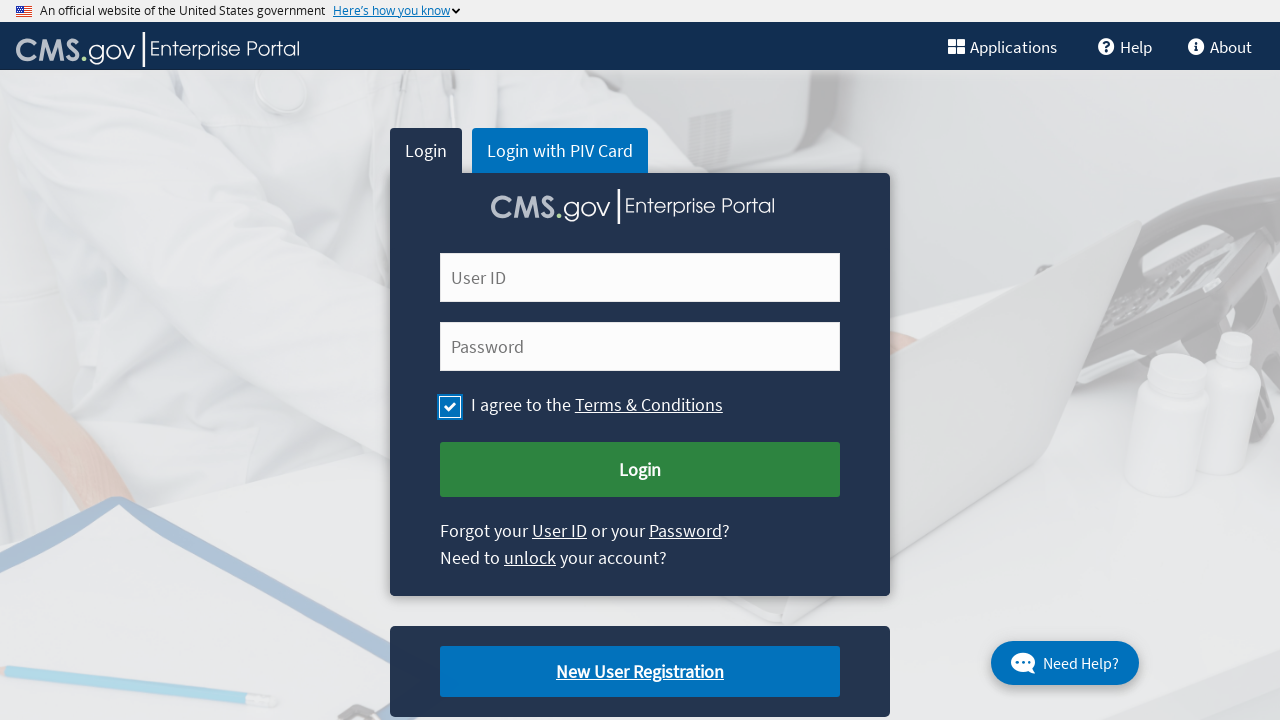

Waited 5 seconds after verification
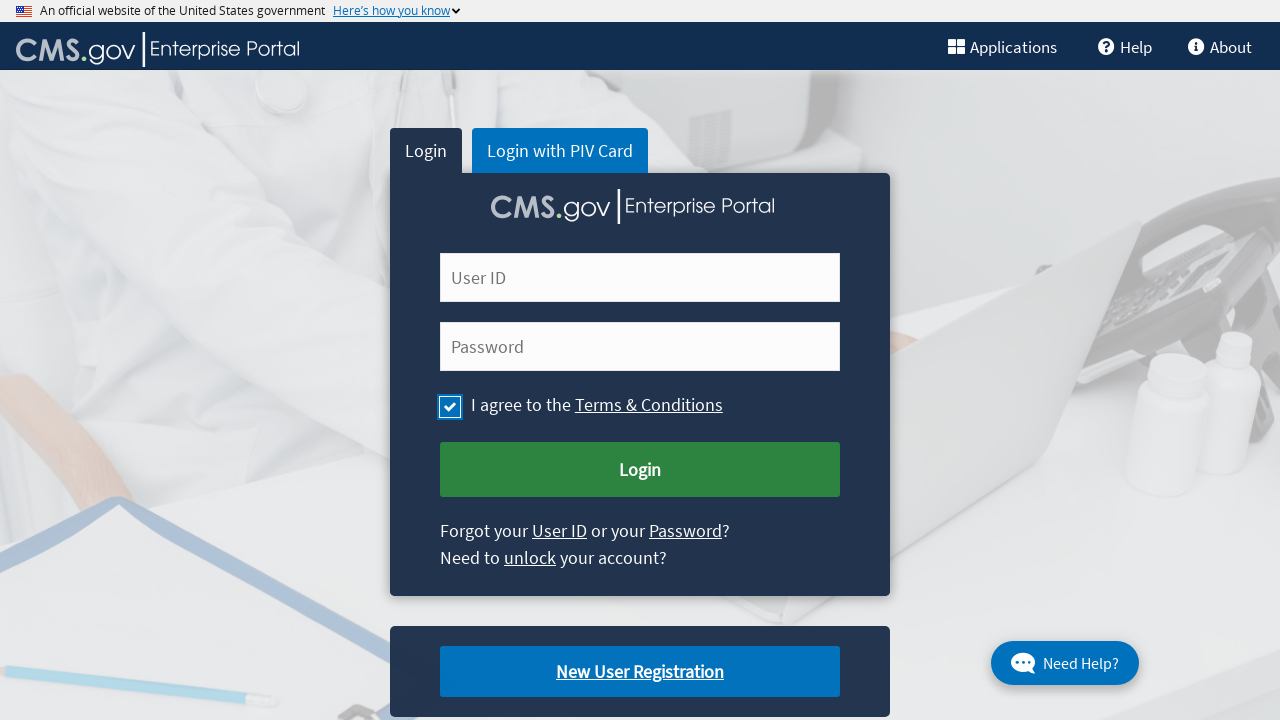

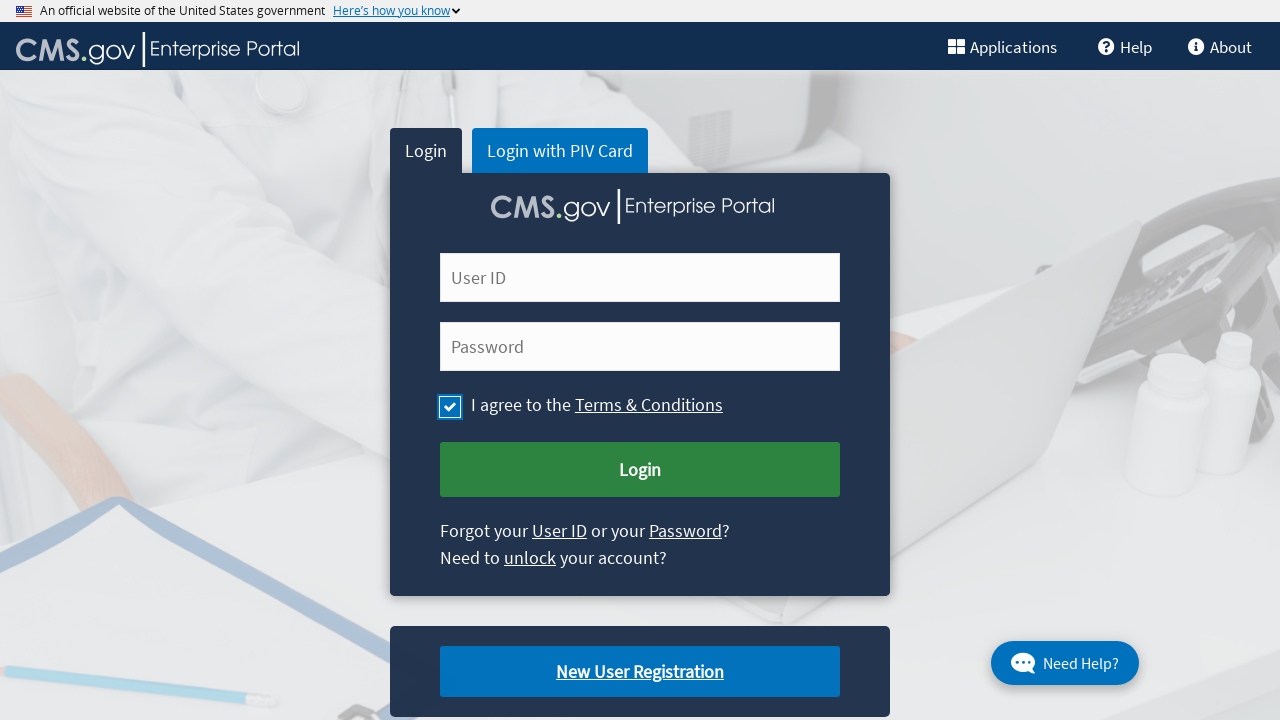